Tests that a button becomes visible after 5 seconds delay

Starting URL: https://demoqa.com/dynamic-properties

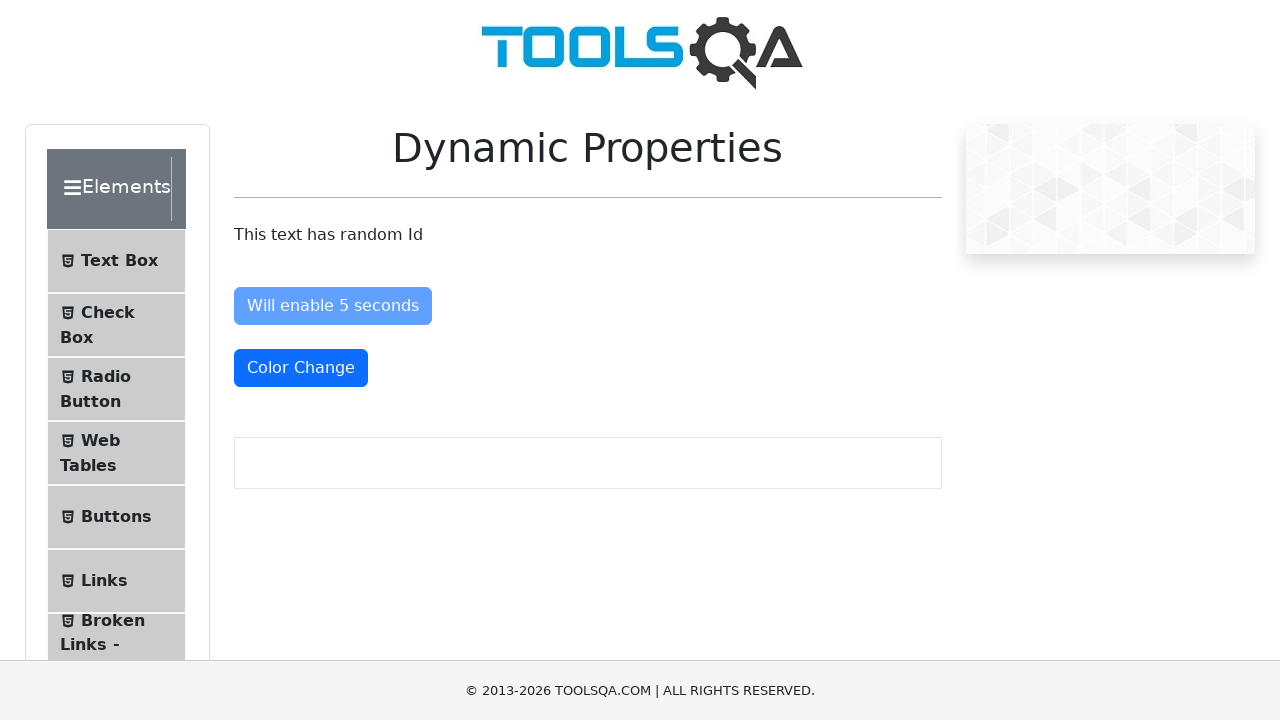

Waited for 'Visible After 5 seconds' button to become visible (timeout: 20000ms)
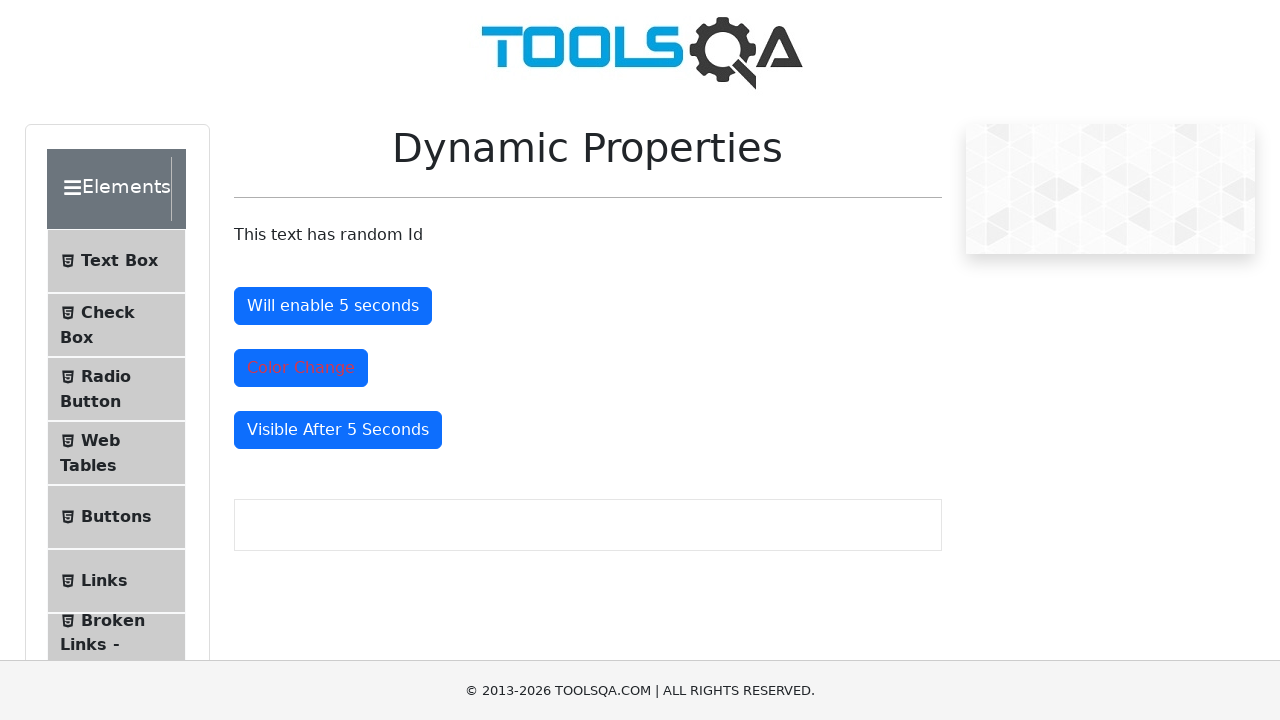

Button is now visible after 5 second delay
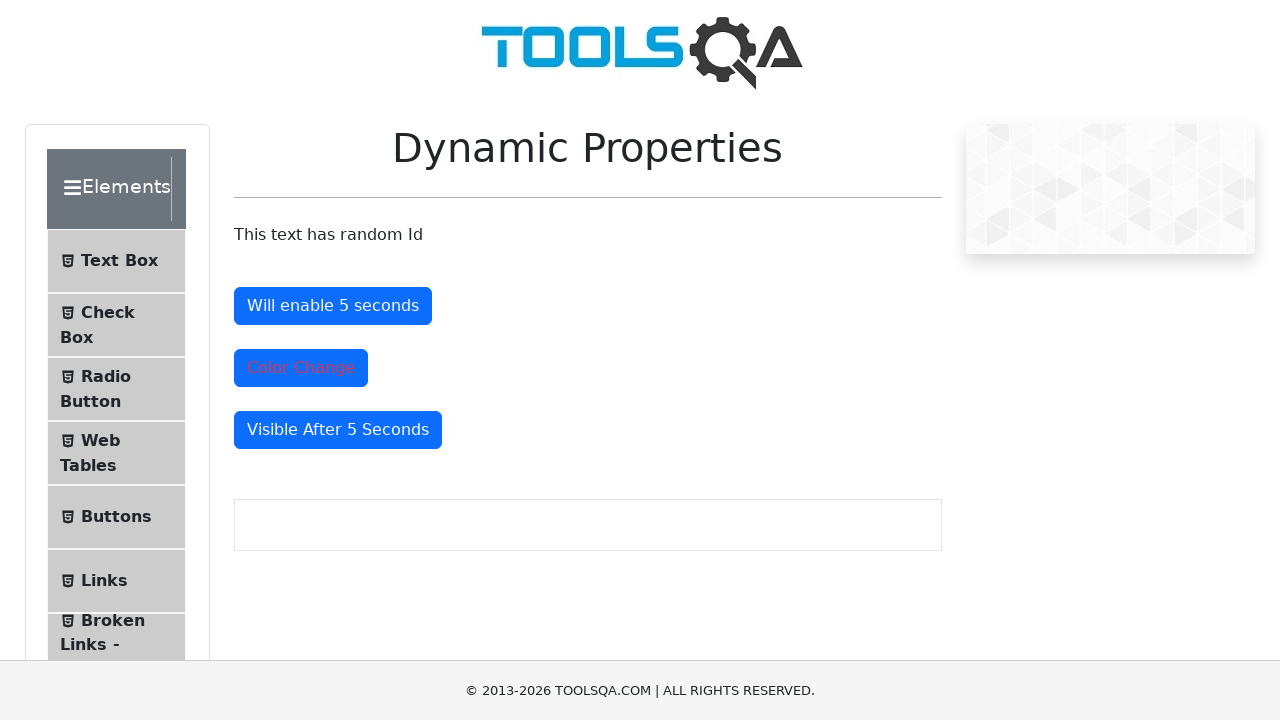

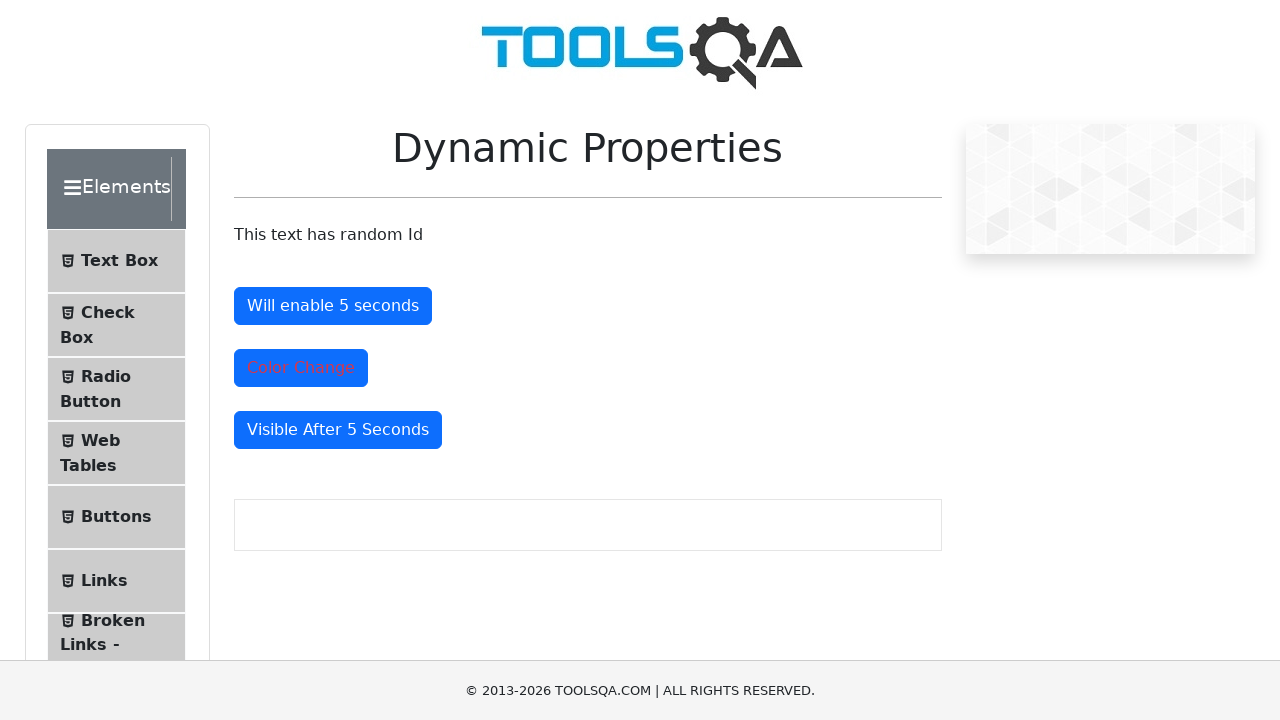